Tests password validation by entering various invalid passwords and verifying appropriate error messages appear for each case

Starting URL: https://b2c.passport.rt.ru/

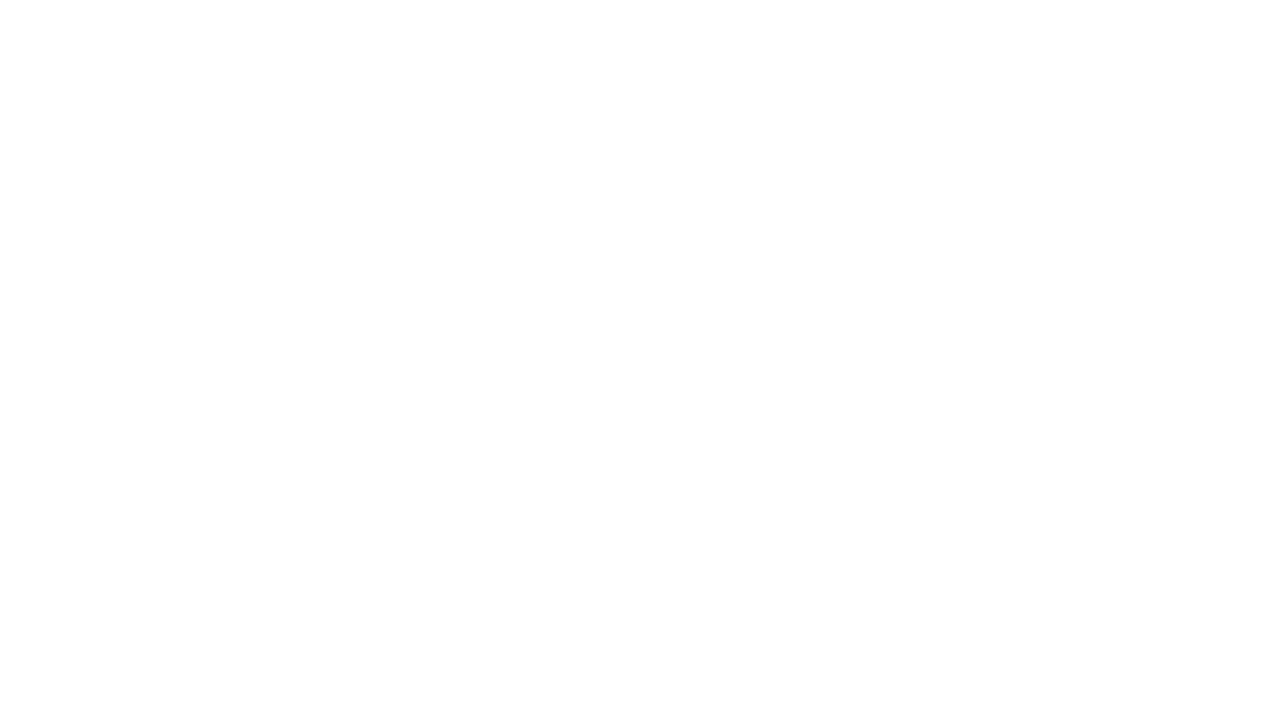

Clicked on register link at (1010, 656) on #kc-register
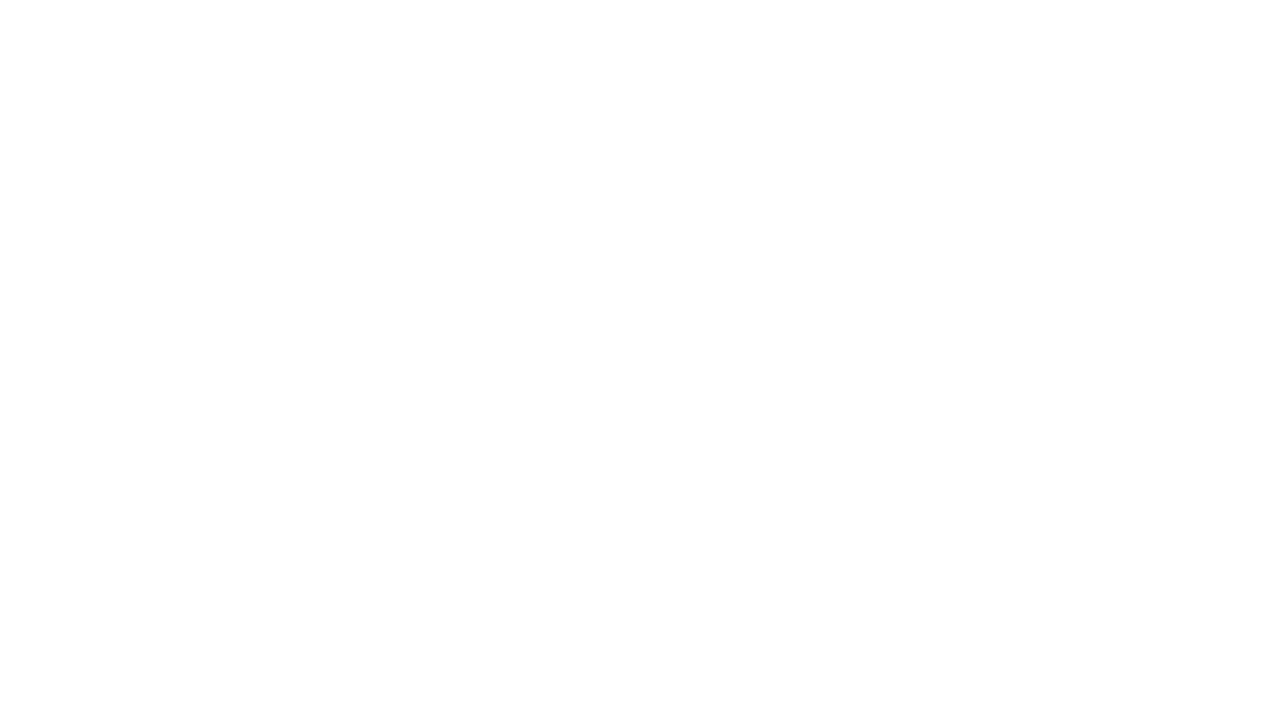

Filled password field with 'hello' (too short) on #password
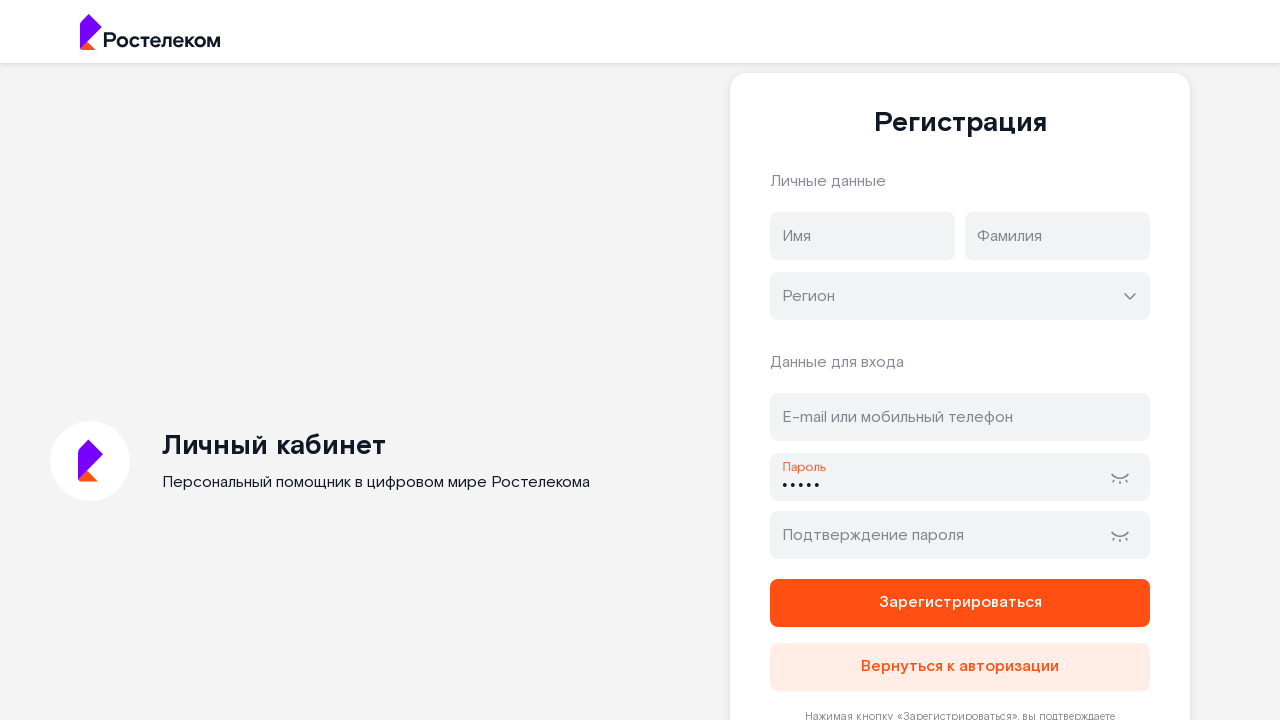

Clicked register button to submit short password at (960, 603) on button[name='register']
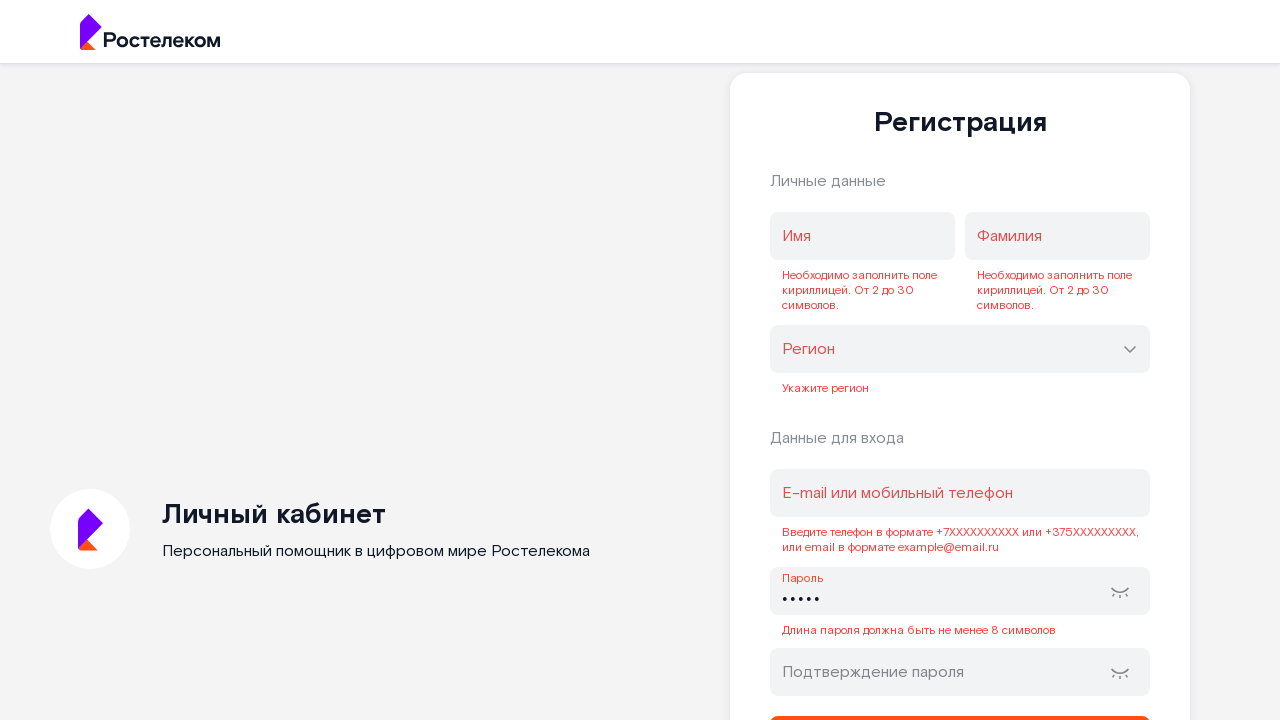

Error message appeared for password too short
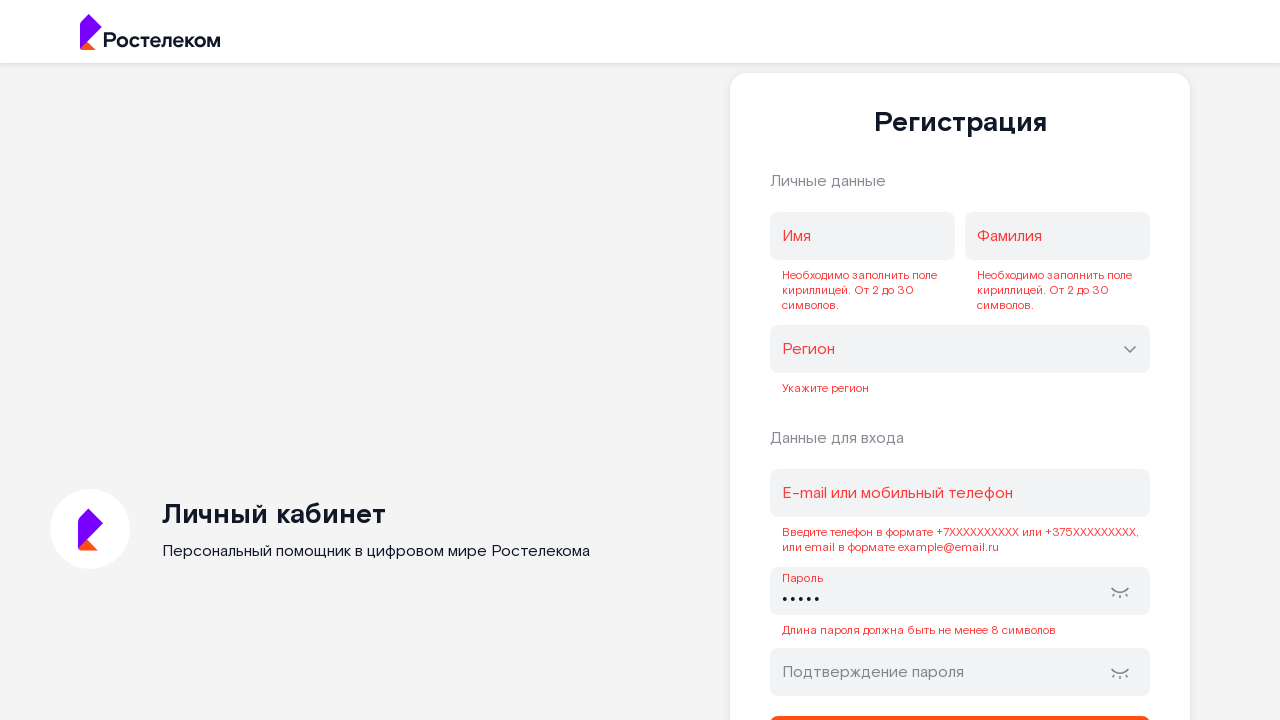

Reloaded page to test next password validation case
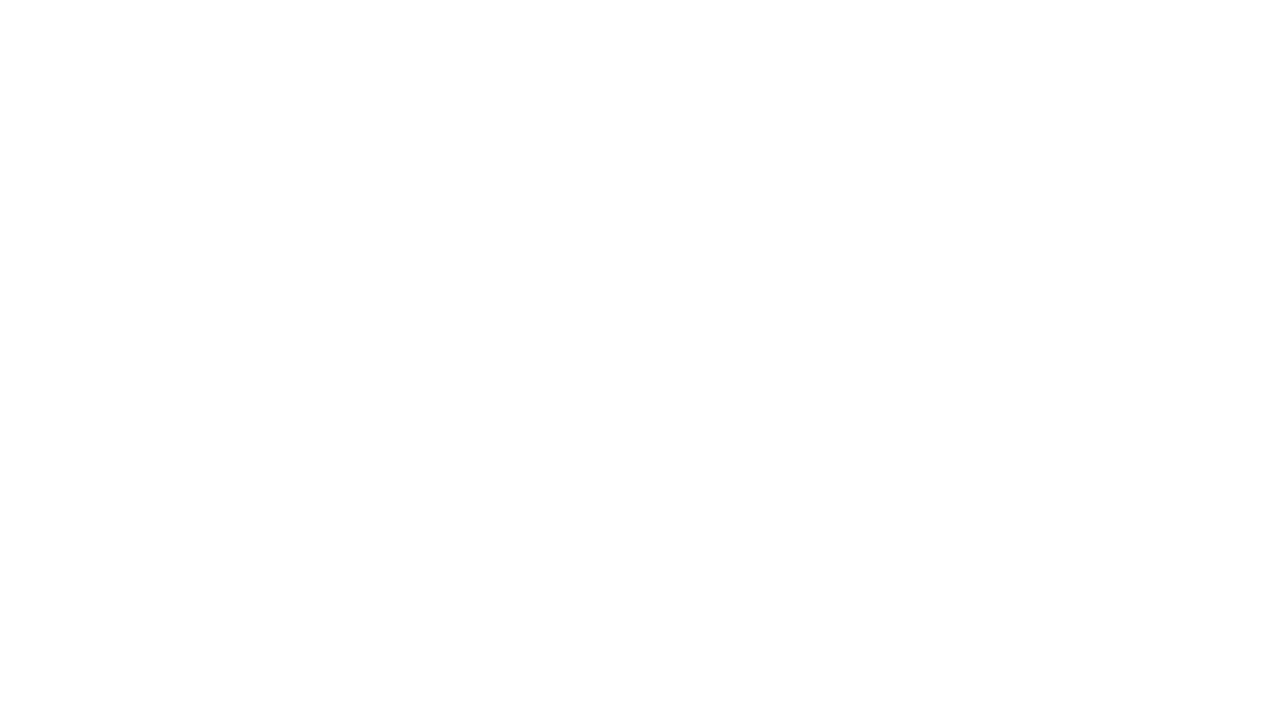

Filled password field with 'tyteperпароль' (contains Cyrillic characters) on #password
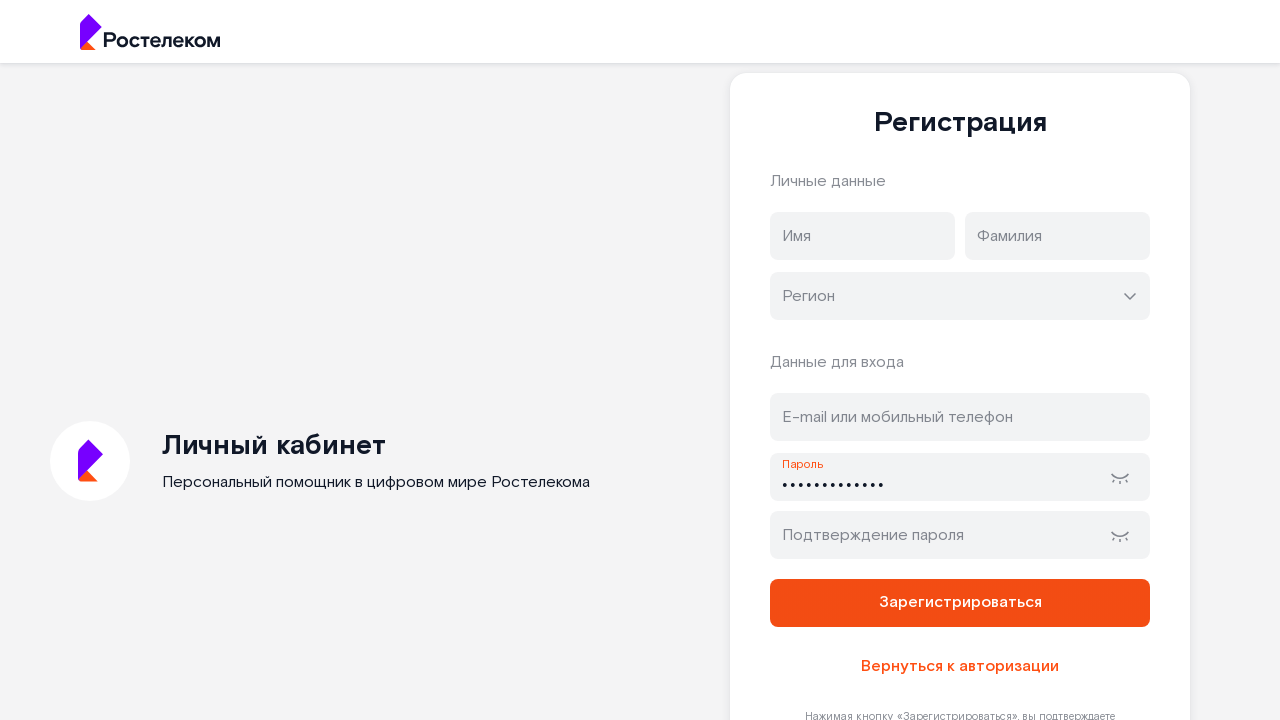

Clicked register button to submit password with Cyrillic at (960, 603) on button[name='register']
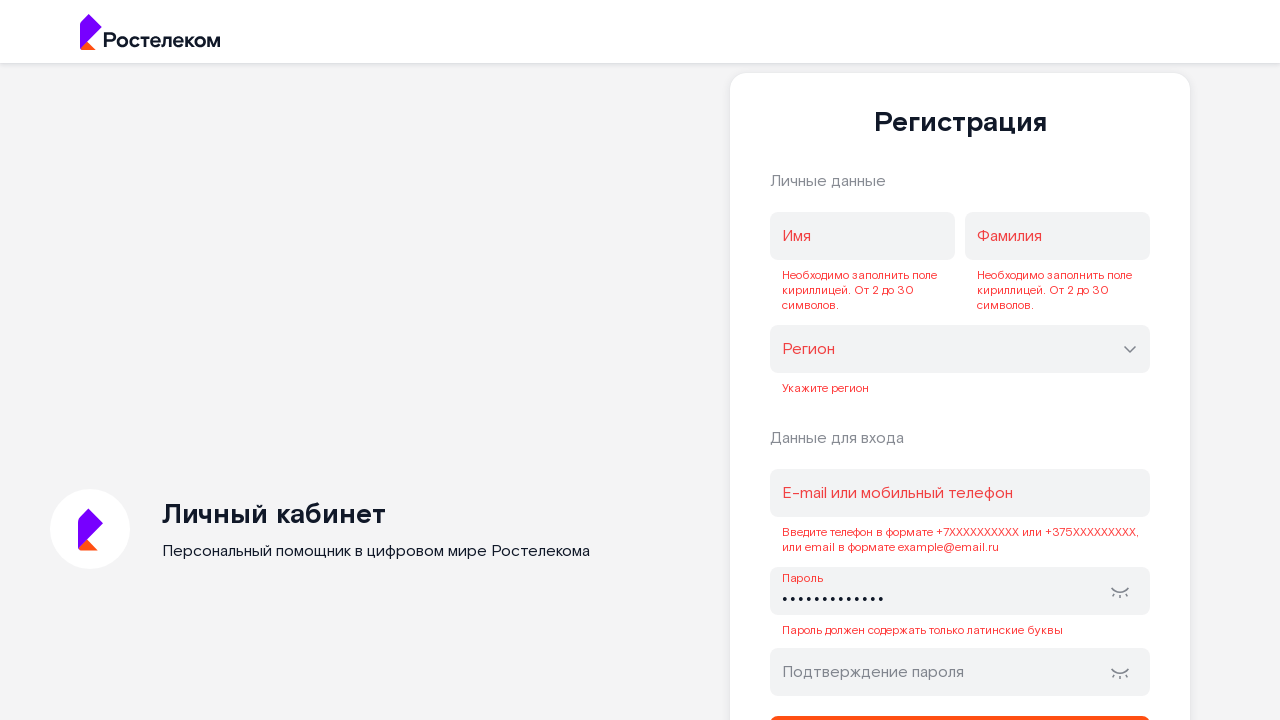

Error message appeared for password with Cyrillic characters
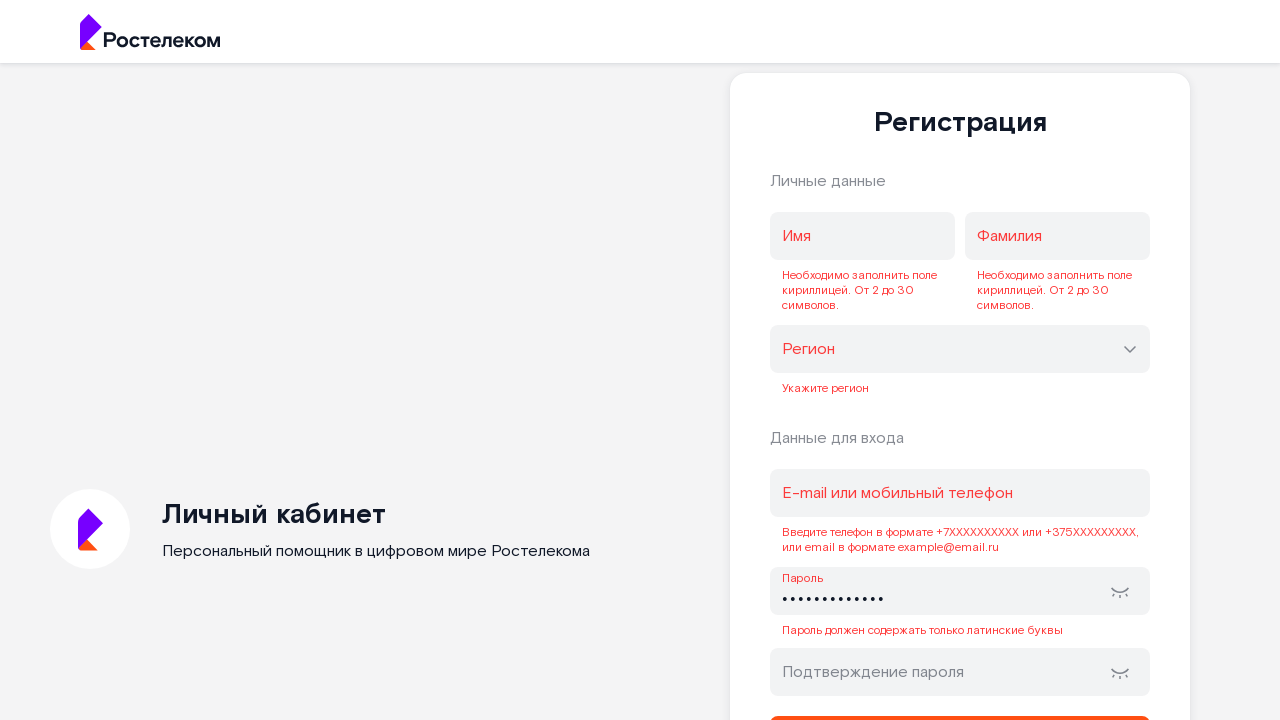

Reloaded page to test next password validation case
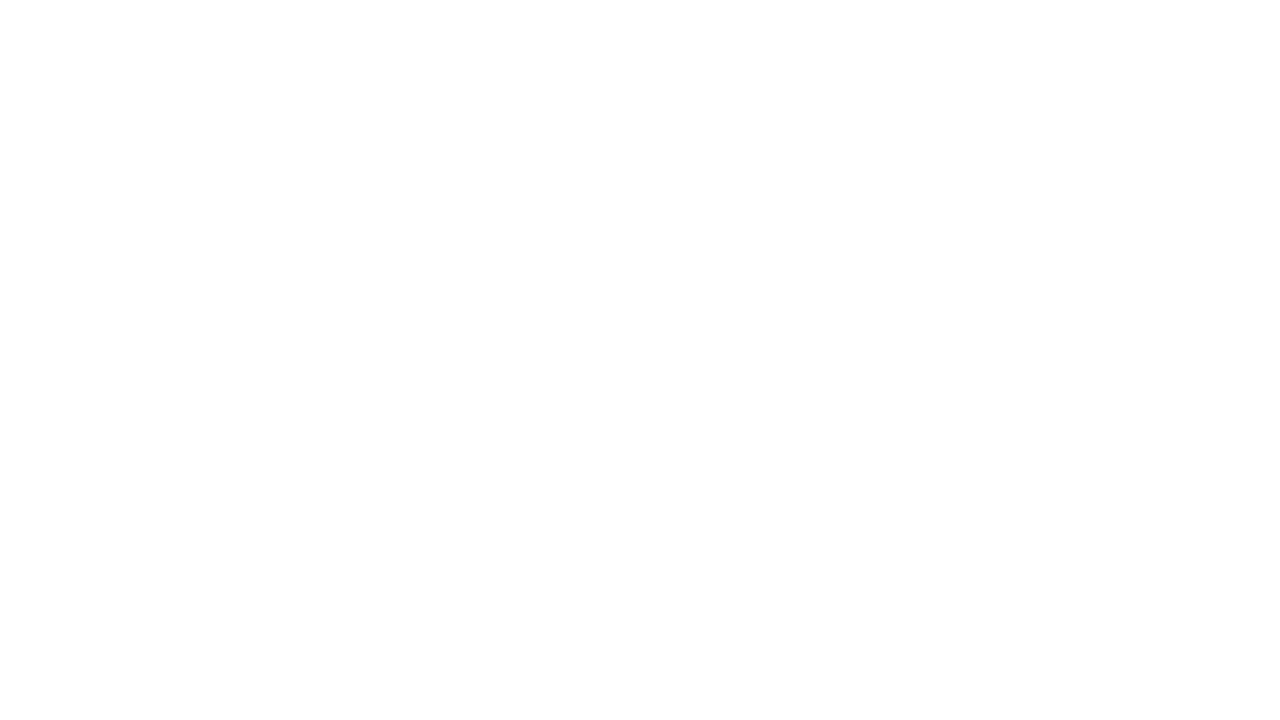

Filled password field with 'yetonemoretry' (no special characters or digits) on #password
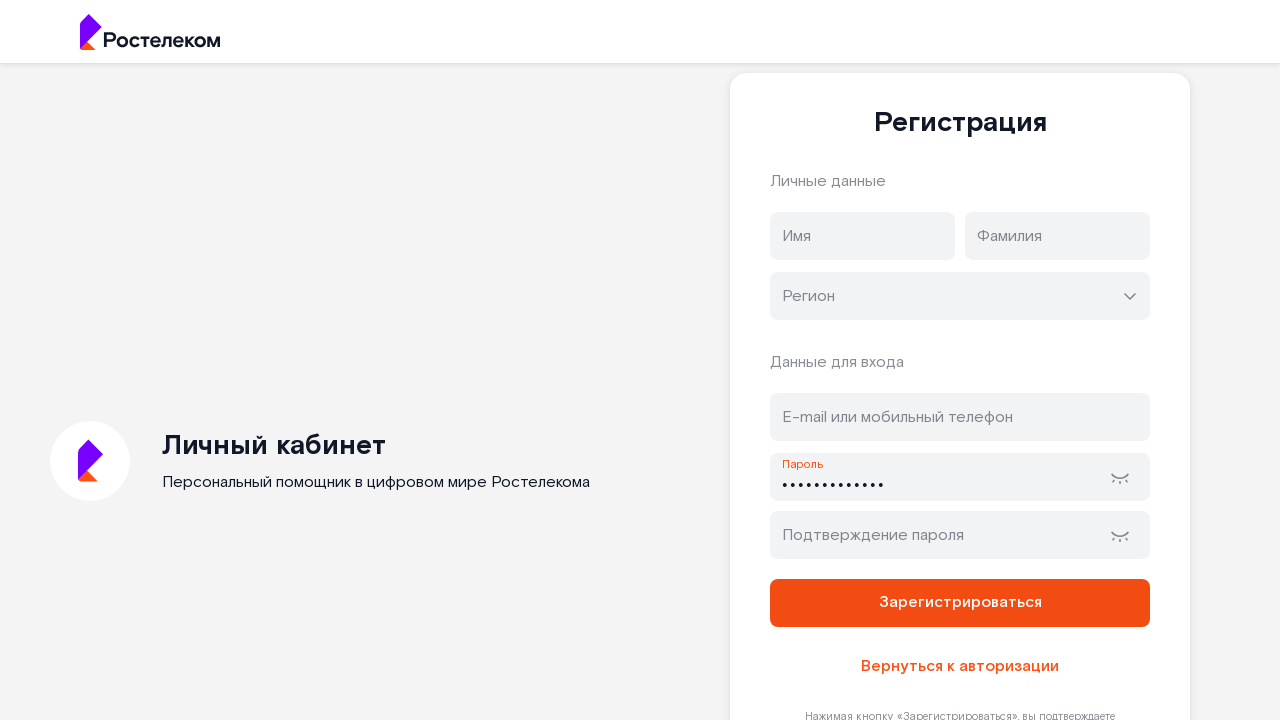

Clicked register button to submit password without special chars/digits at (960, 603) on button[name='register']
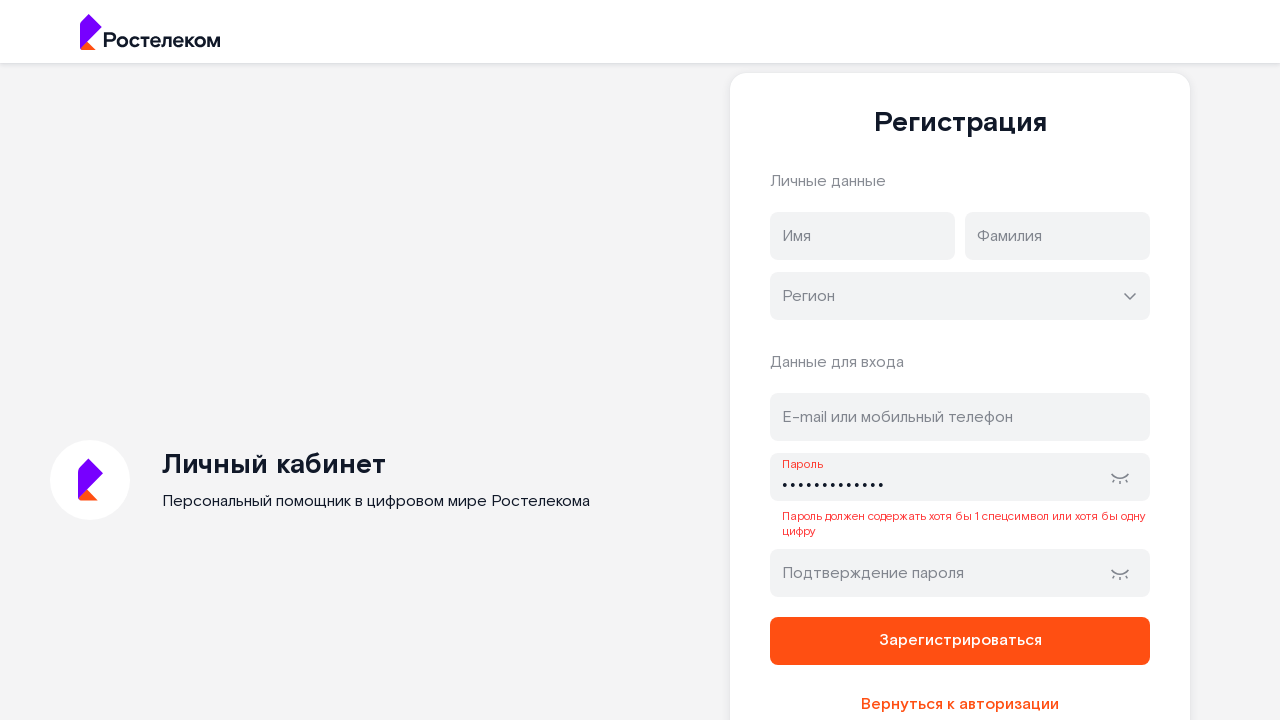

Error message appeared for password missing special characters or digits
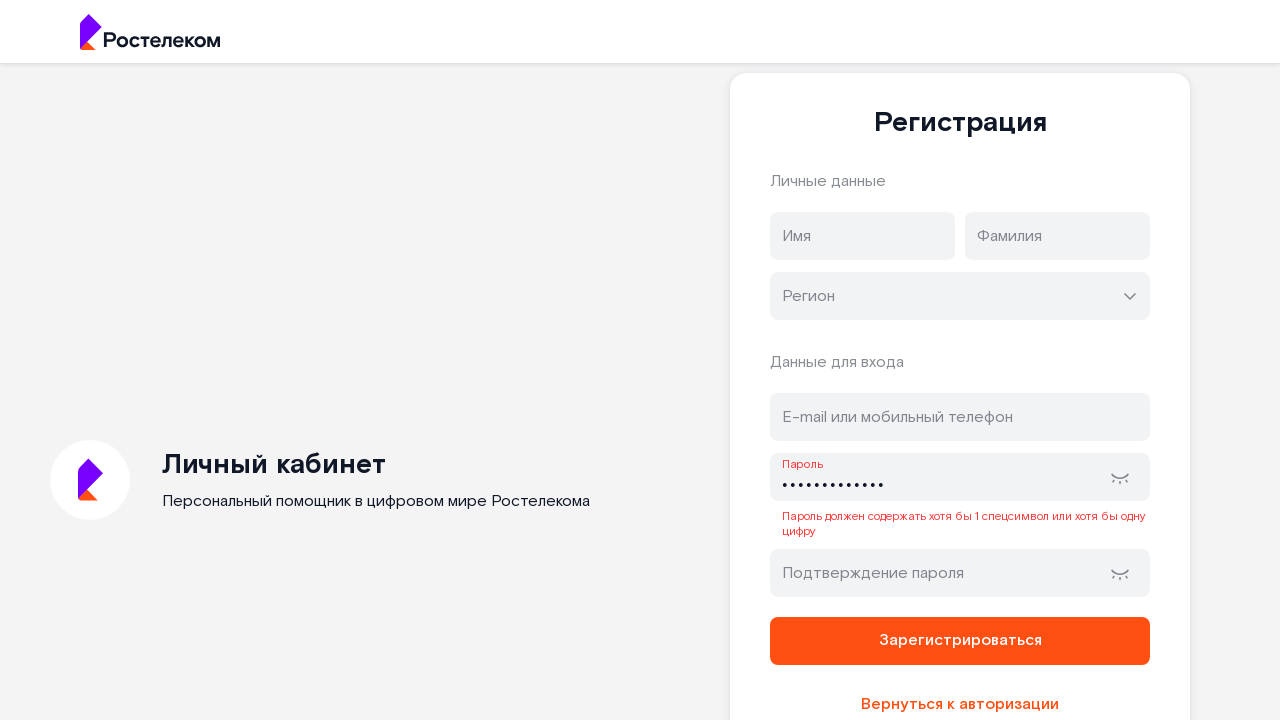

Reloaded page to test next password validation case
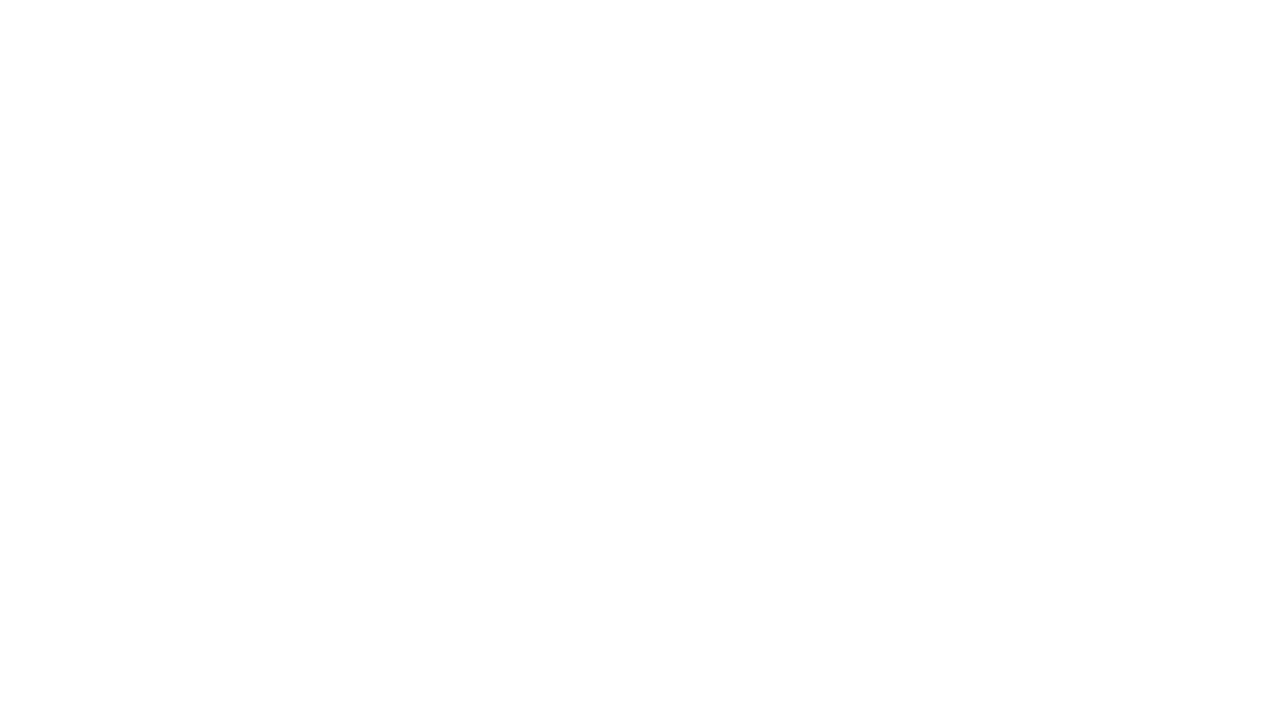

Filled password field with 'yet1moretry' (no uppercase letters) on #password
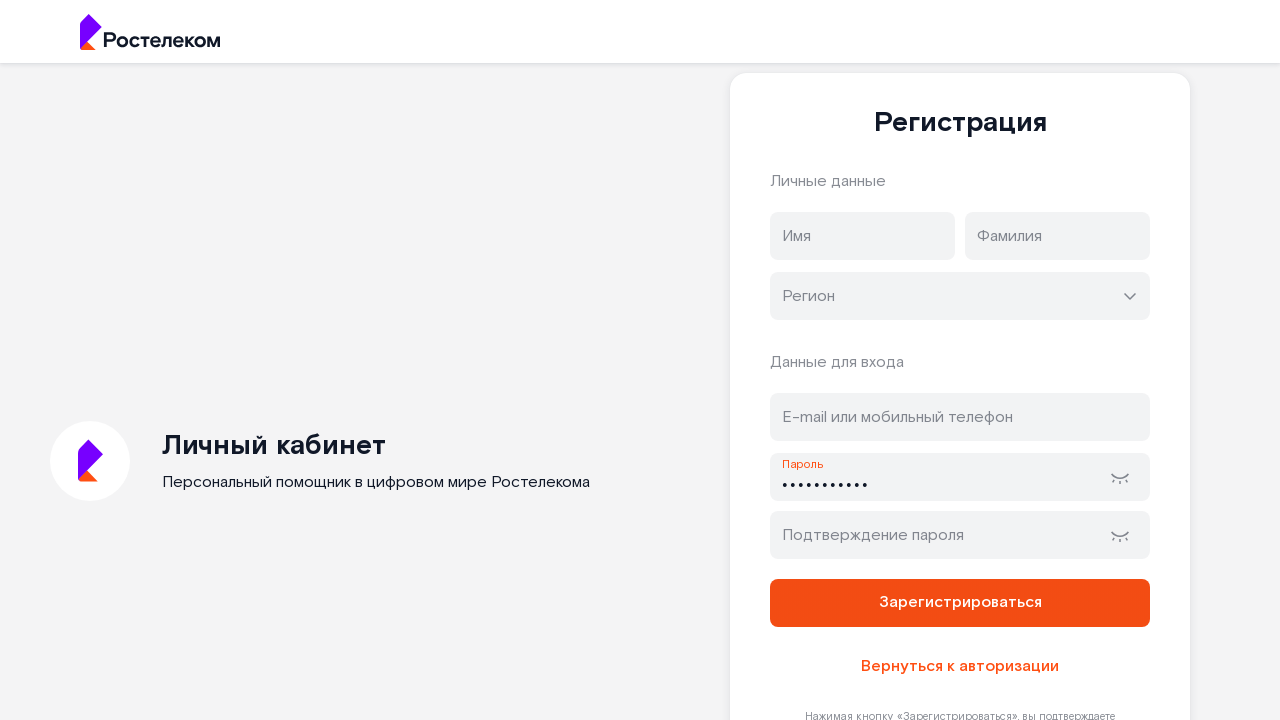

Clicked register button to submit password without uppercase at (960, 603) on button[name='register']
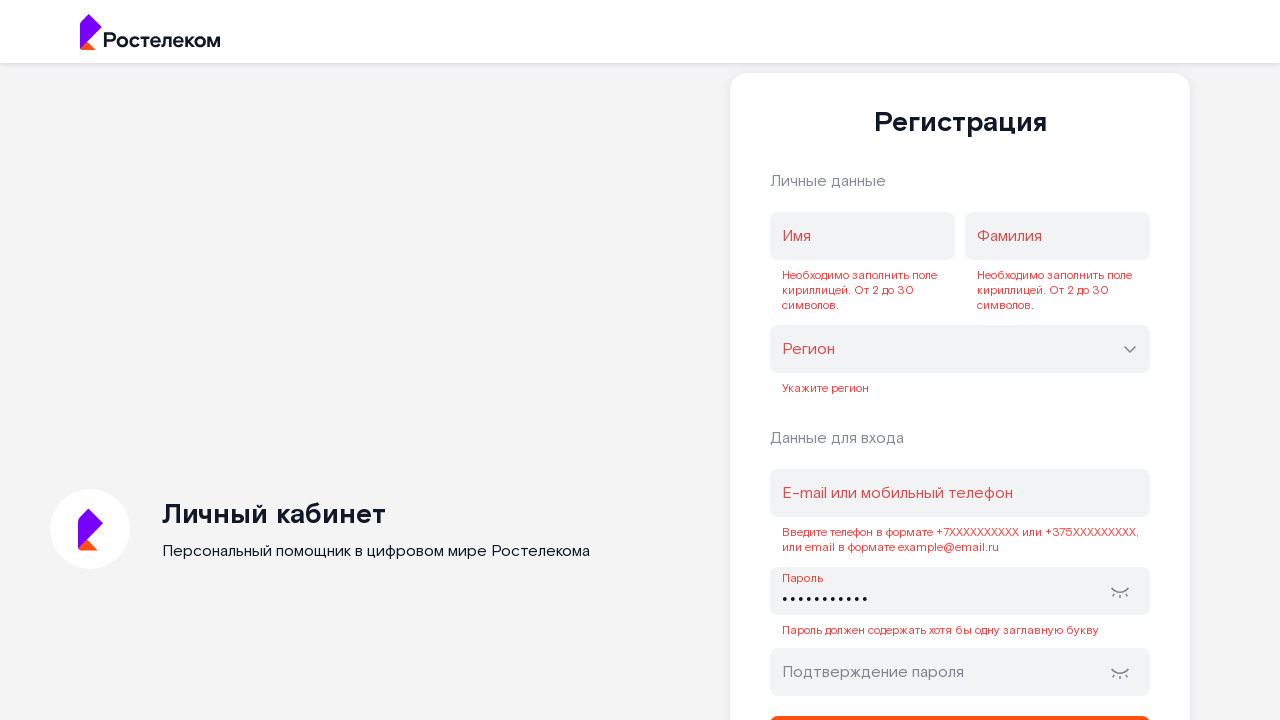

Error message appeared for password missing uppercase letters
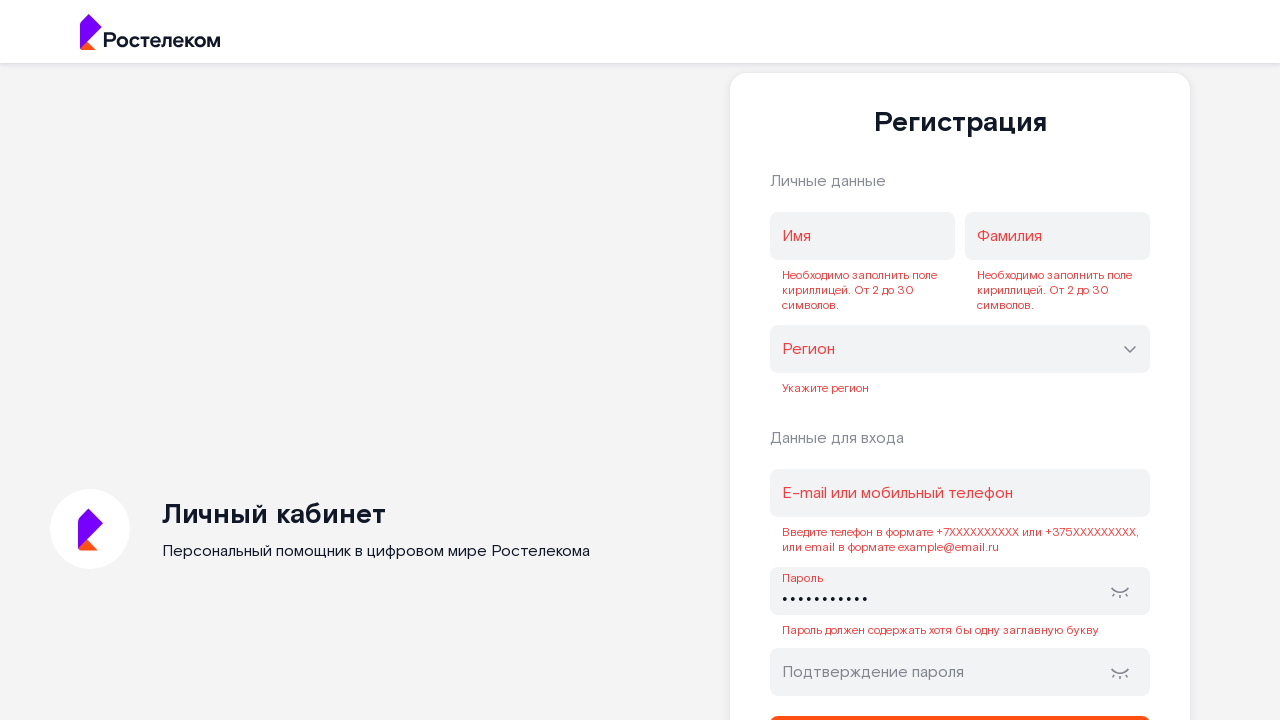

Reloaded page to test next password validation case
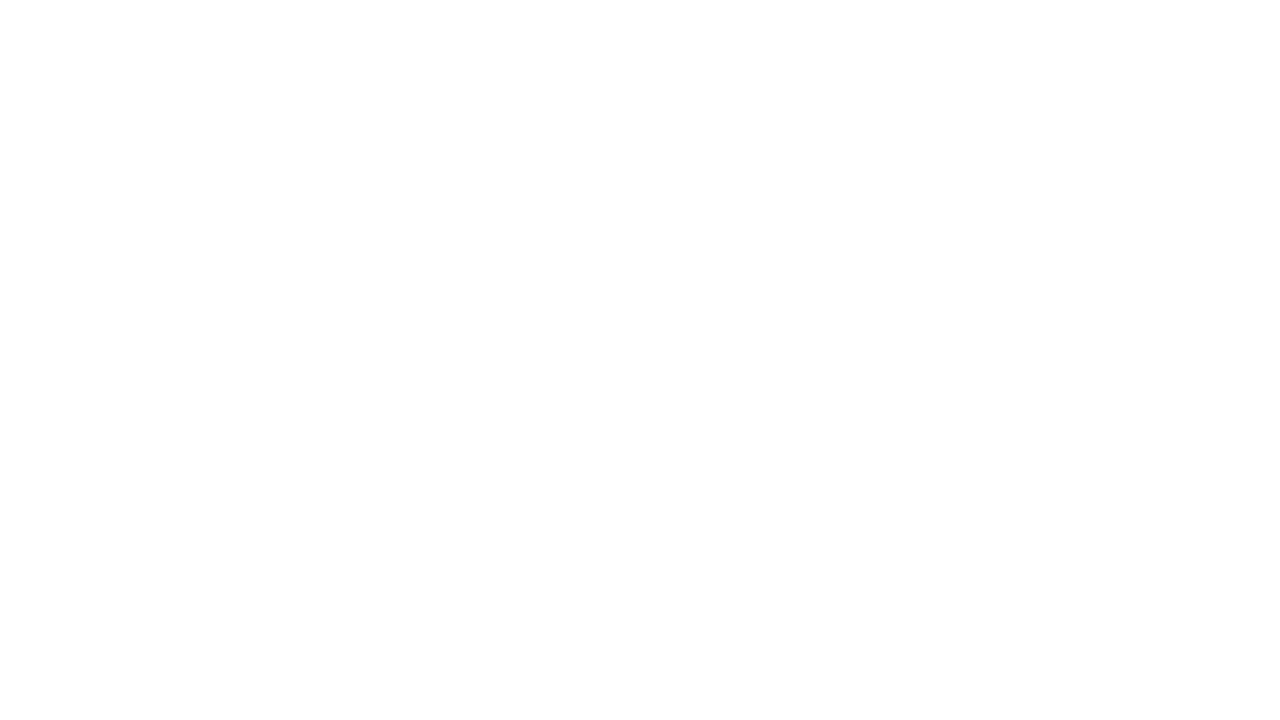

Filled password field with 'averyl0nGpassword21sb' (too long) on #password
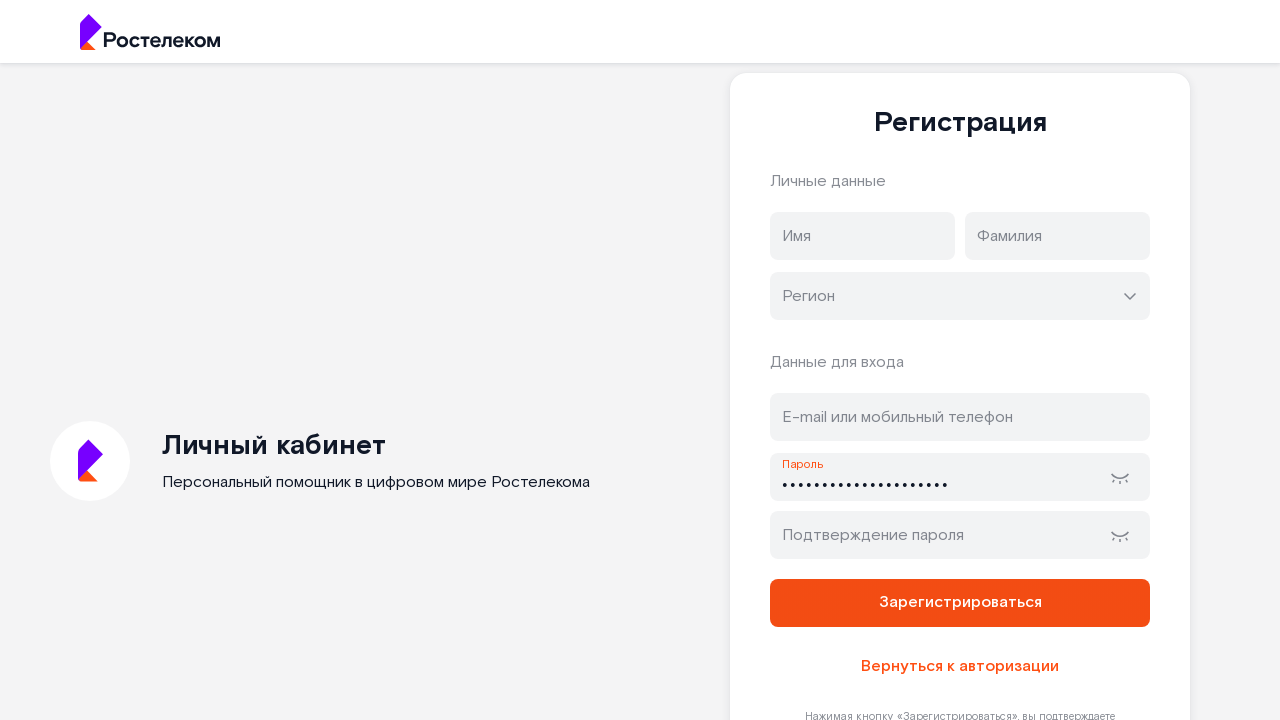

Clicked register button to submit long password at (960, 603) on button[name='register']
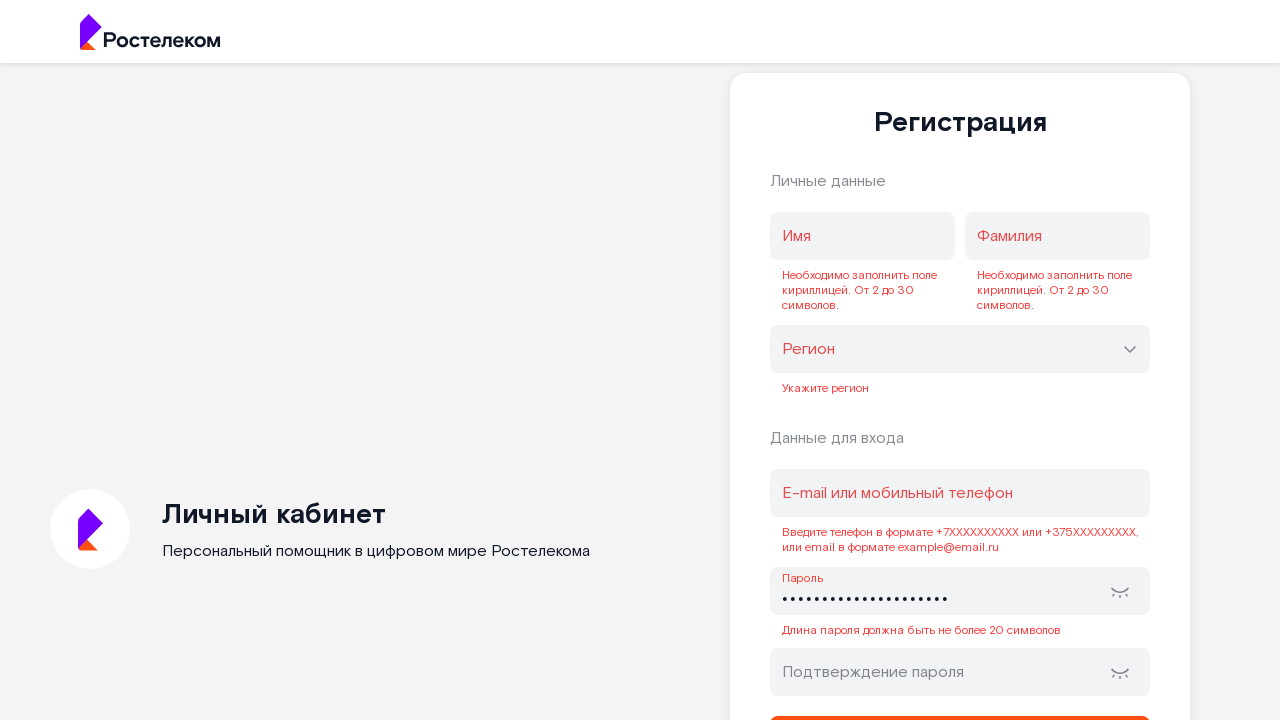

Error message appeared for password too long
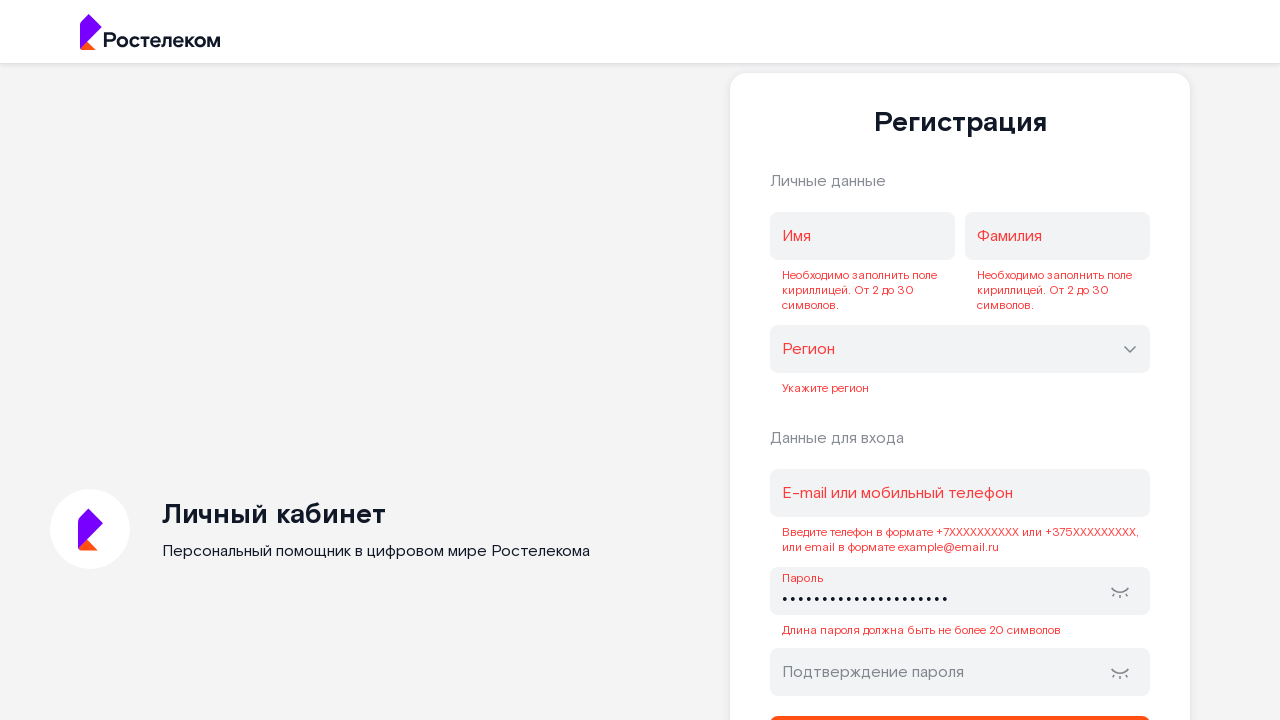

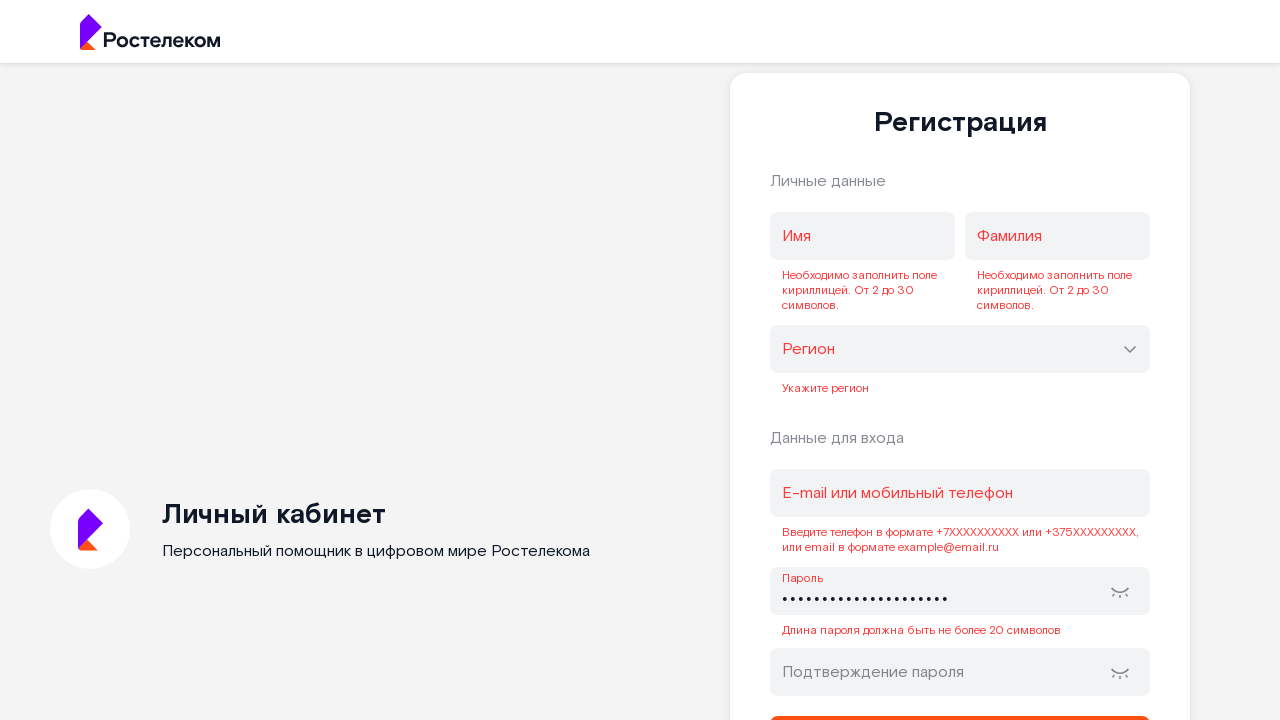